Tests navigation to the Business & Institutions section by clicking the chooser link and verifying the URL

Starting URL: https://www.fiscal.treasury.gov/

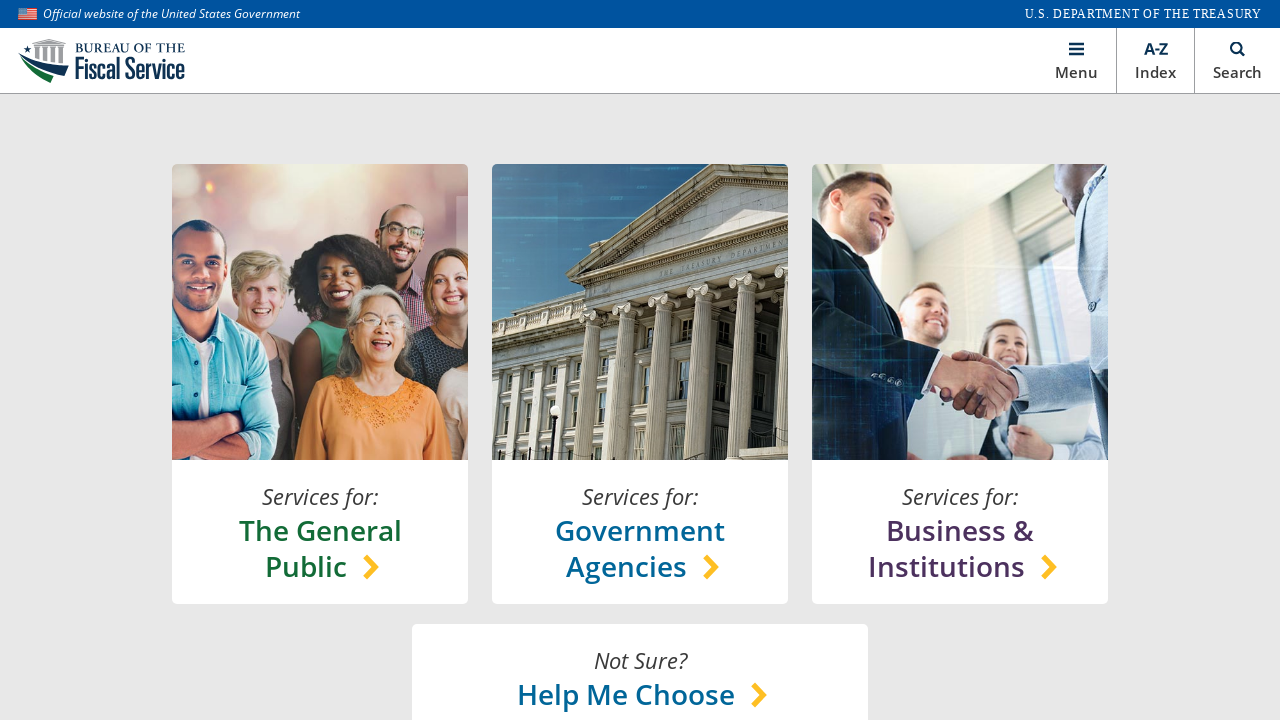

Clicked on Business & Institutions chooser link at (960, 548) on xpath=//*[@id='main']/section[1]/content-lock/h-box[1]/v-box[3]/a/h-box/chooser-
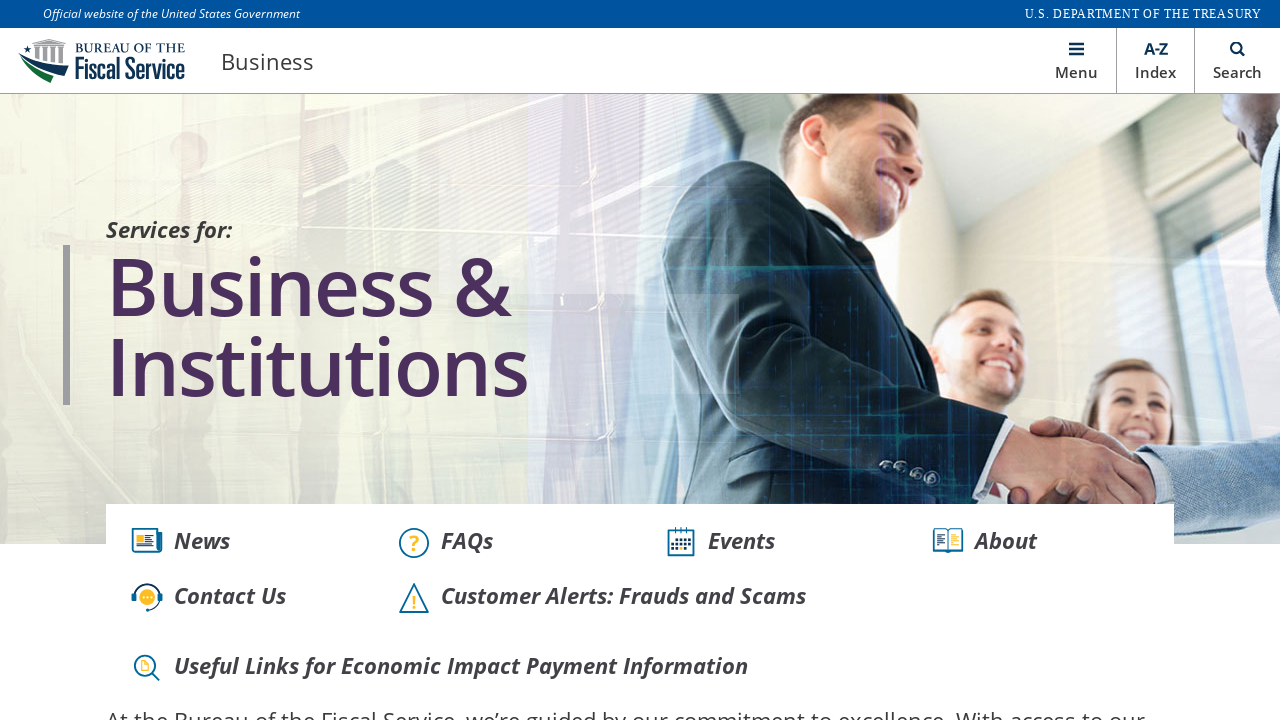

Verified navigation to Business & Institutions page at https://www.fiscal.treasury.gov/business/
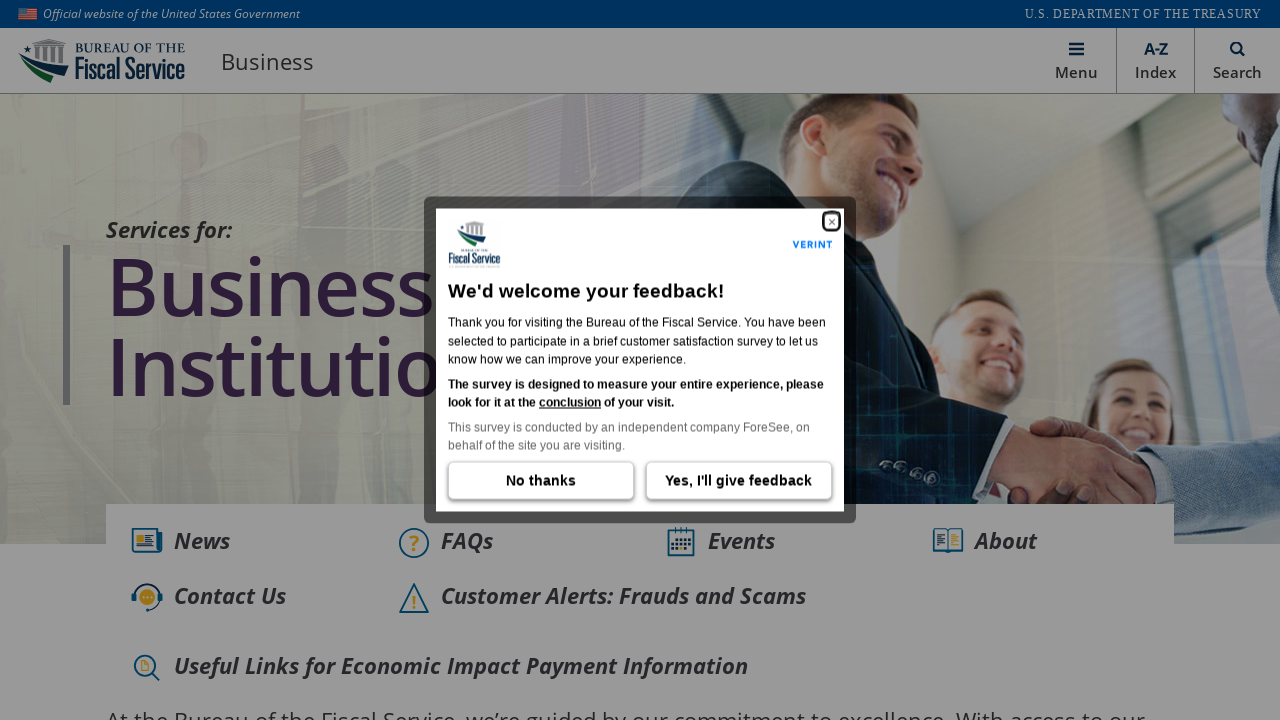

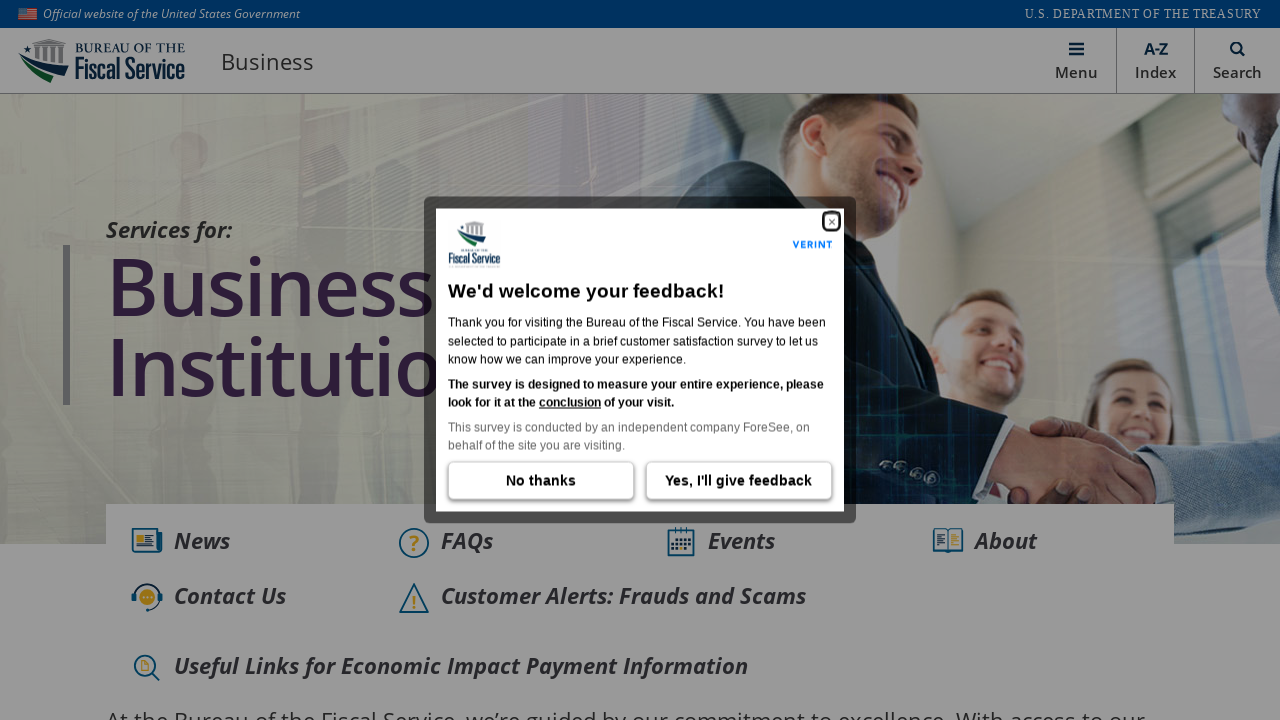